Tests explicit wait functionality by navigating to a loading images page and waiting for an image element to appear, then verifying its source attribute contains the expected text.

Starting URL: https://bonigarcia.dev/selenium-webdriver-java/loading-images.html

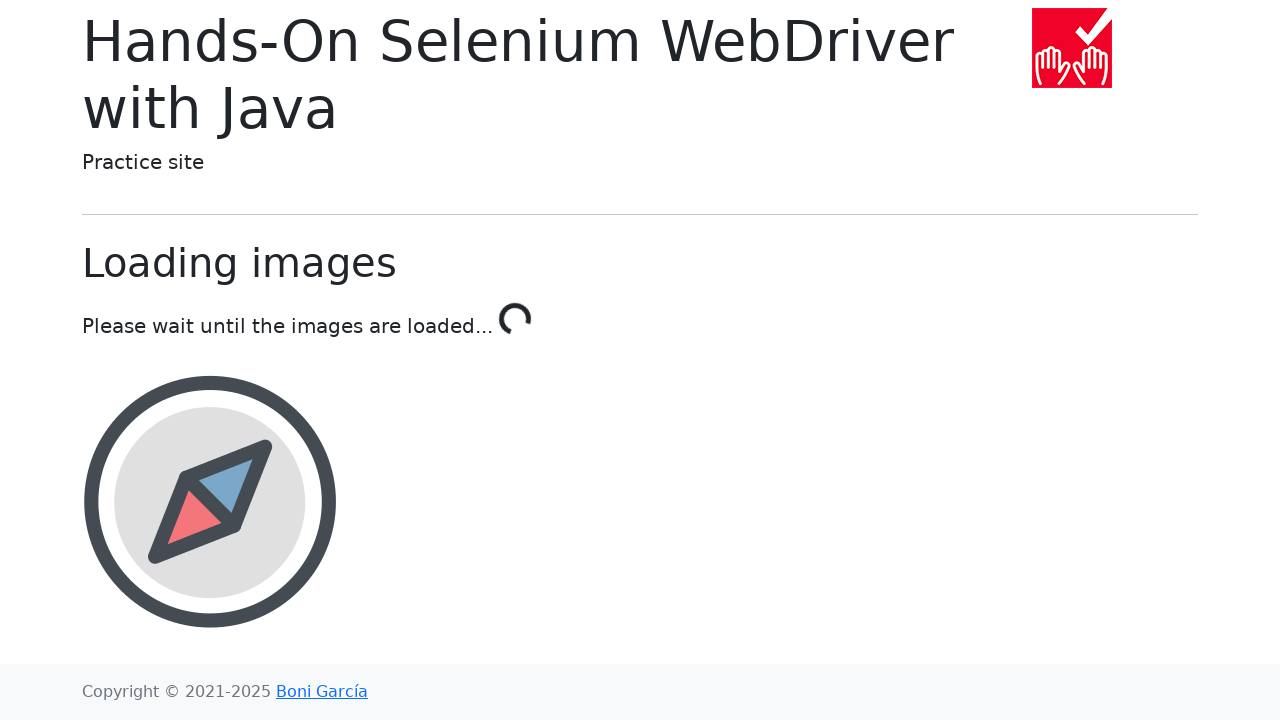

Navigated to loading images page
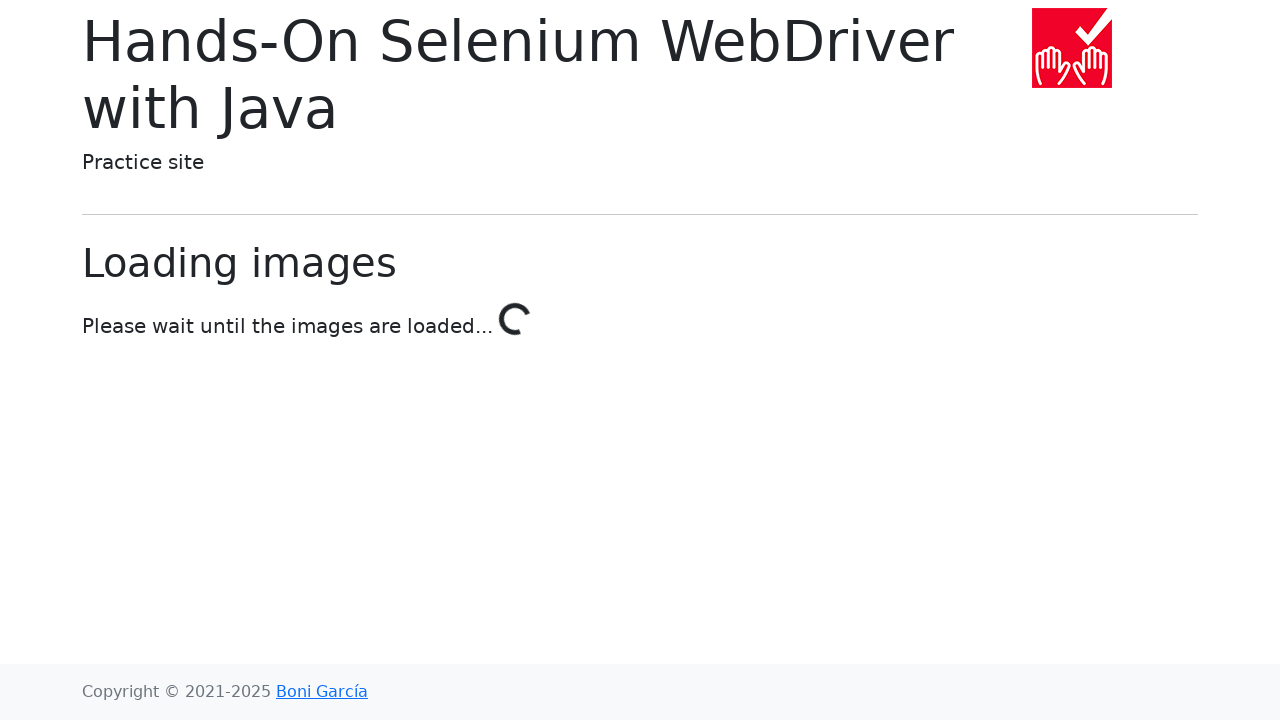

Waited for landscape image element to appear
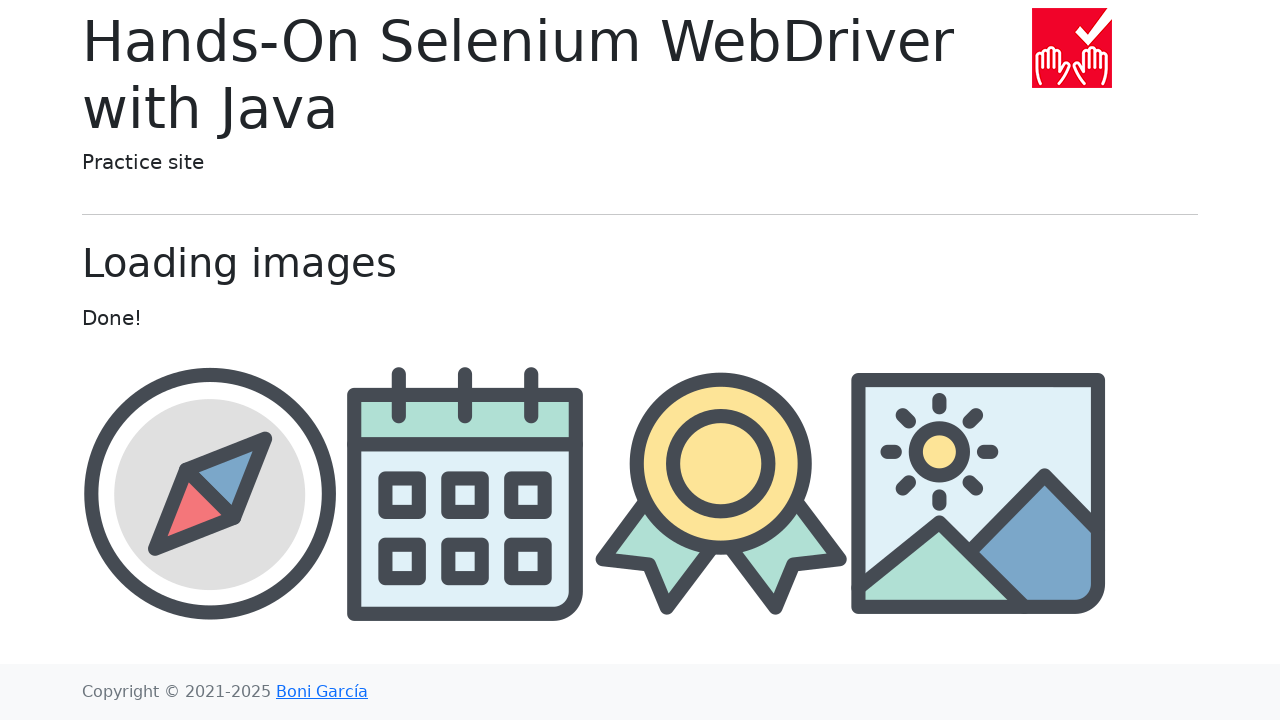

Retrieved src attribute from landscape image element
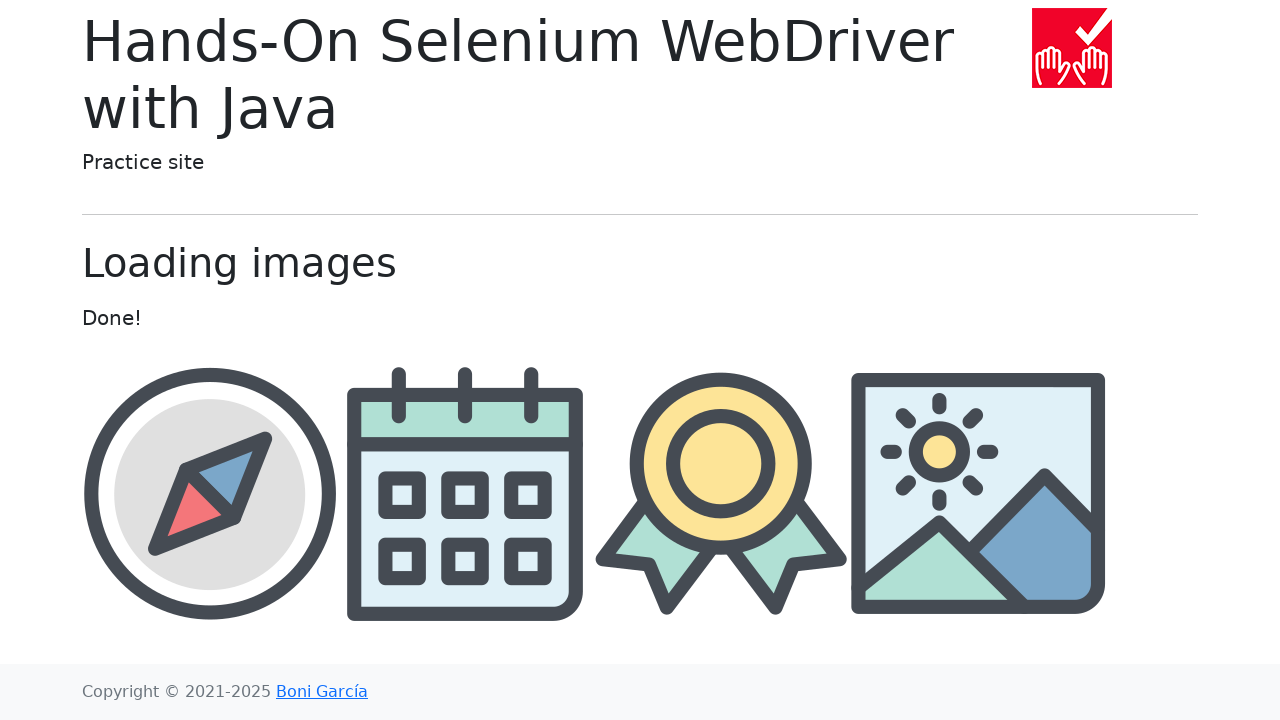

Verified that src attribute contains 'landscape'
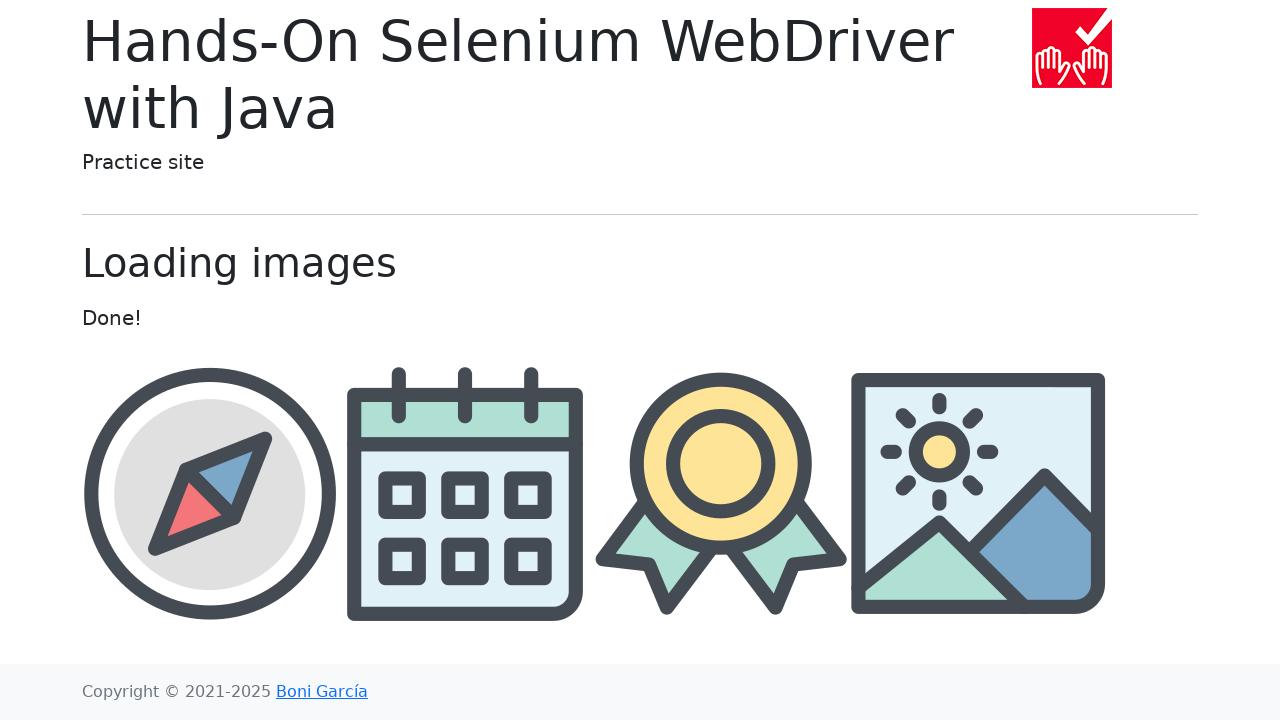

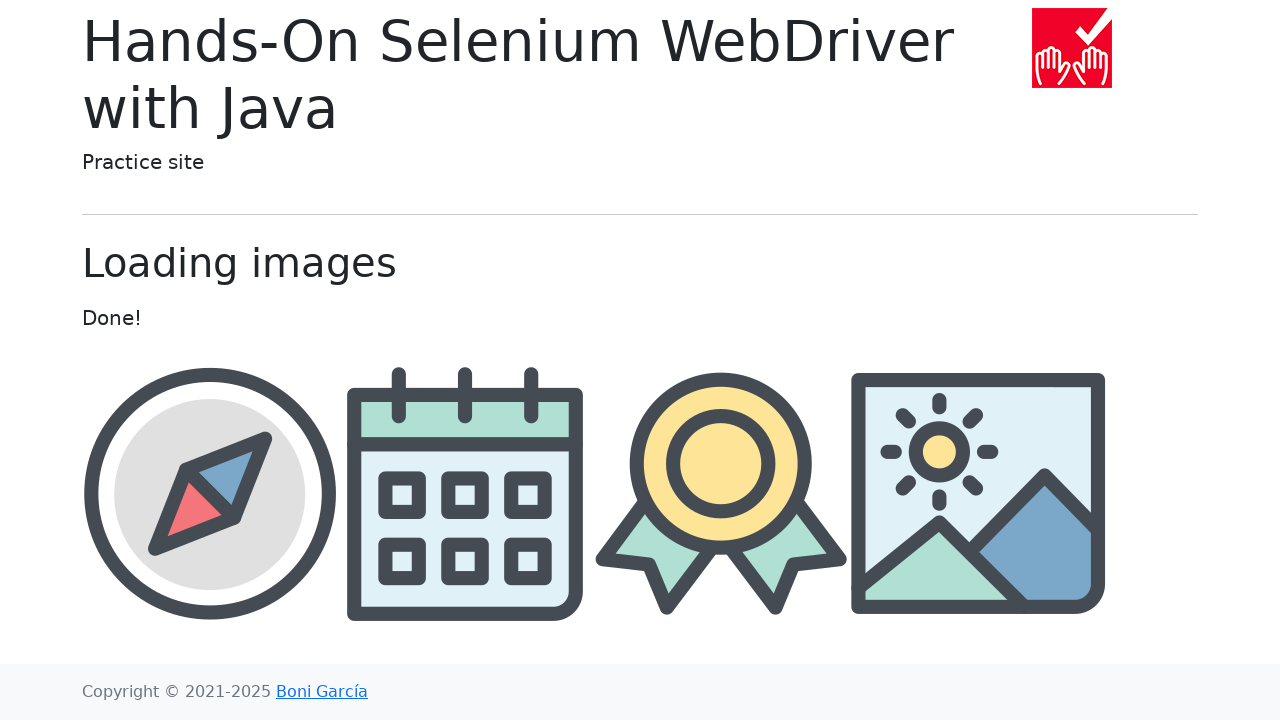